Tests a demo form by clicking on "Without placeholder" option, then filling out name, email, and password fields using keyboard navigation (Tab to move between fields, Enter to submit)

Starting URL: https://demoapps.qspiders.com/ui?scenario=1

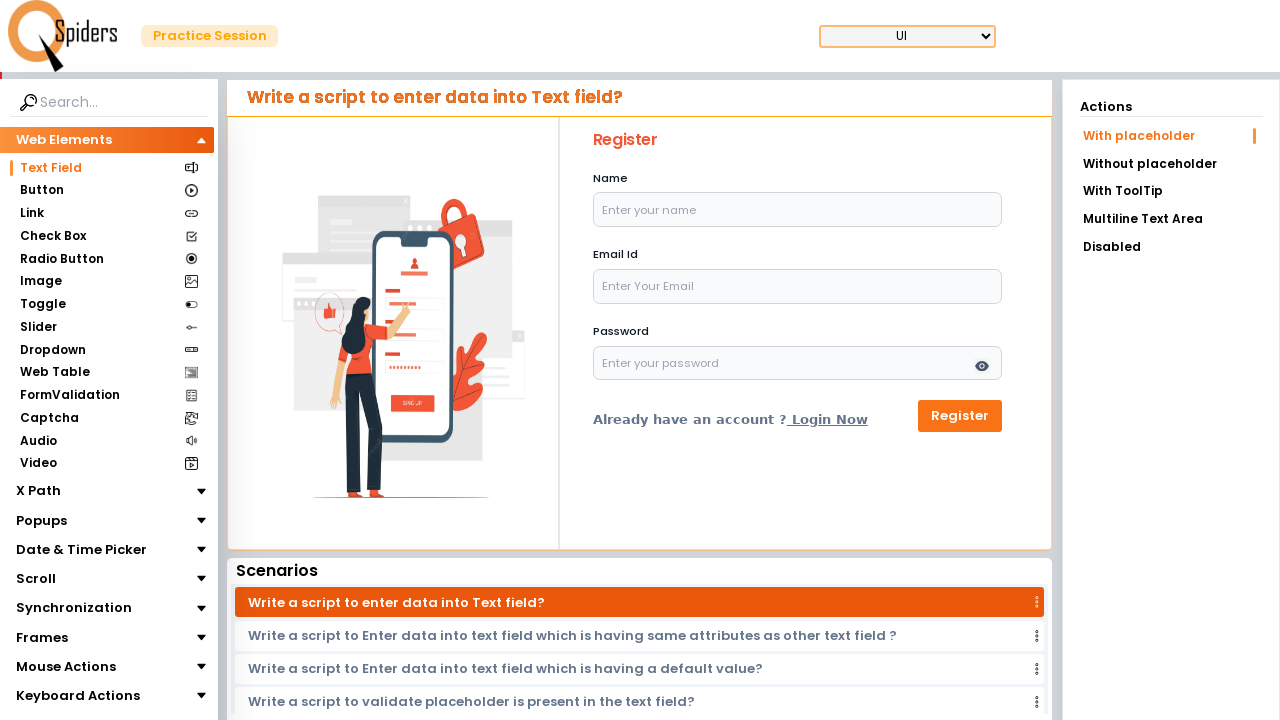

Clicked on 'Without placeholder' option at (1171, 164) on xpath=//li[text()='Without placeholder']
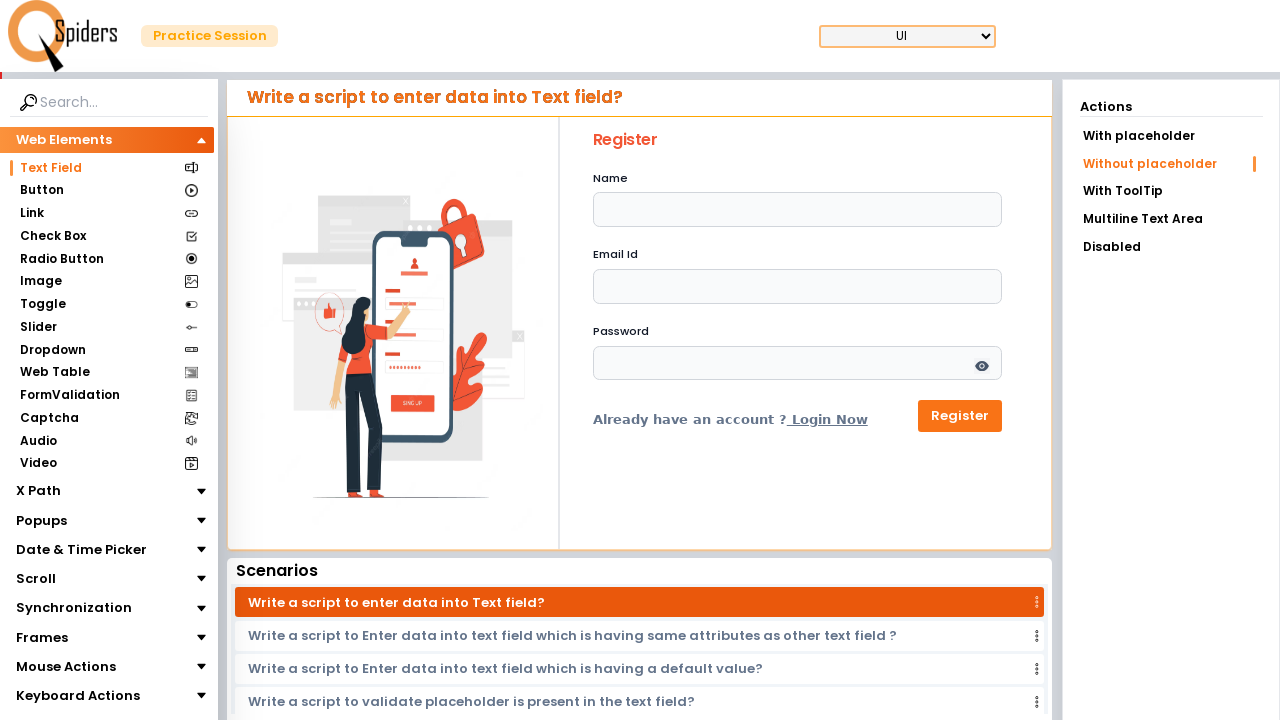

Waited for form to be ready
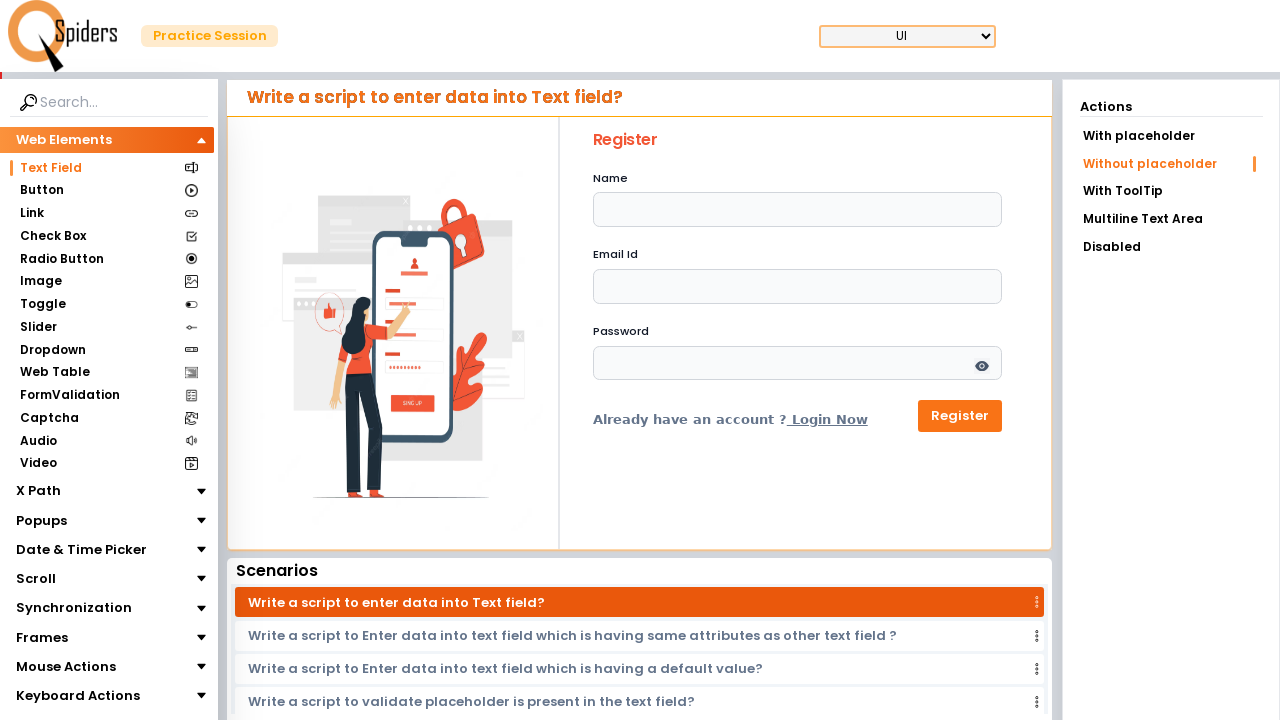

Filled name field with 'aathi' on input[name='name']
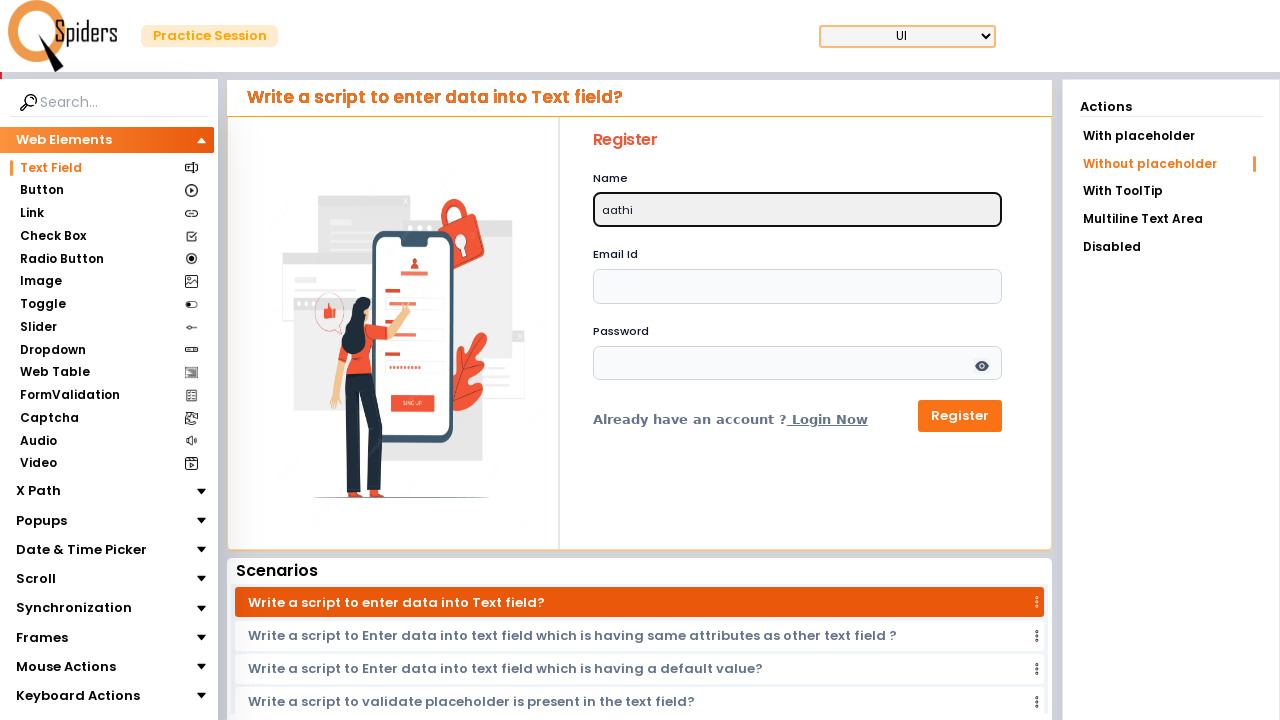

Pressed Tab to move to email field on input[name='name']
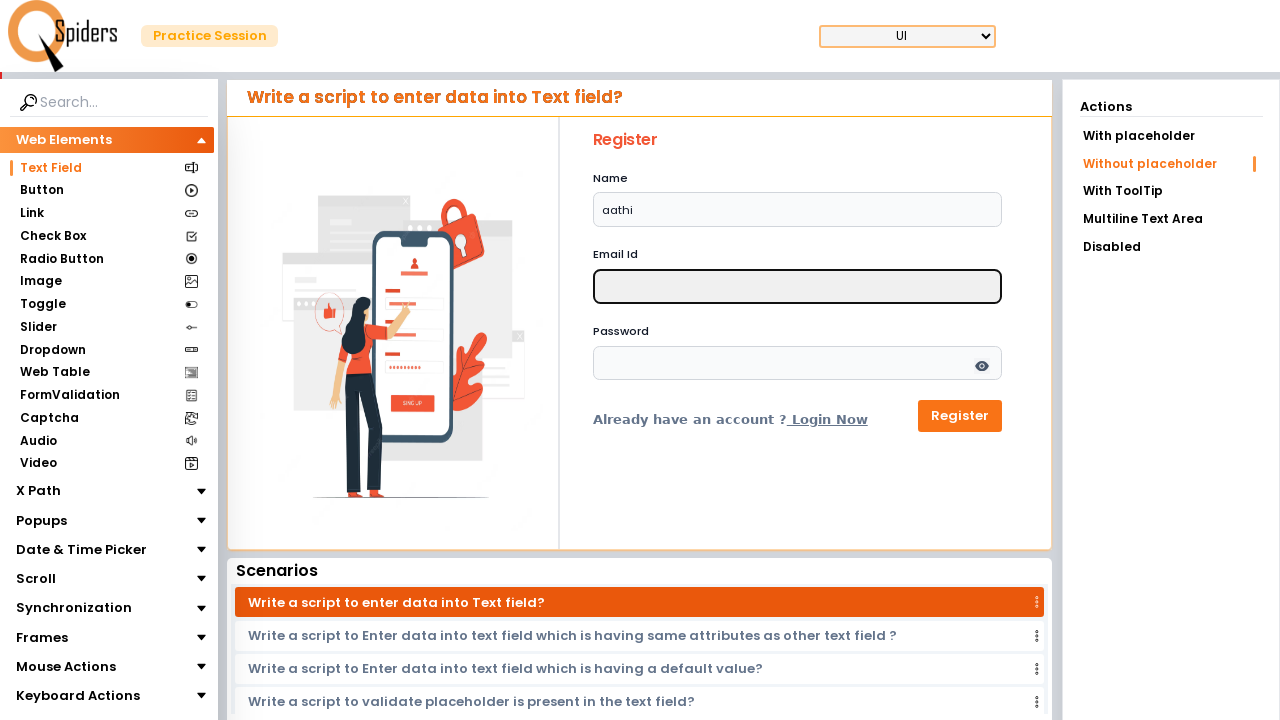

Typed email address 'aathi@gmail.com' into email field
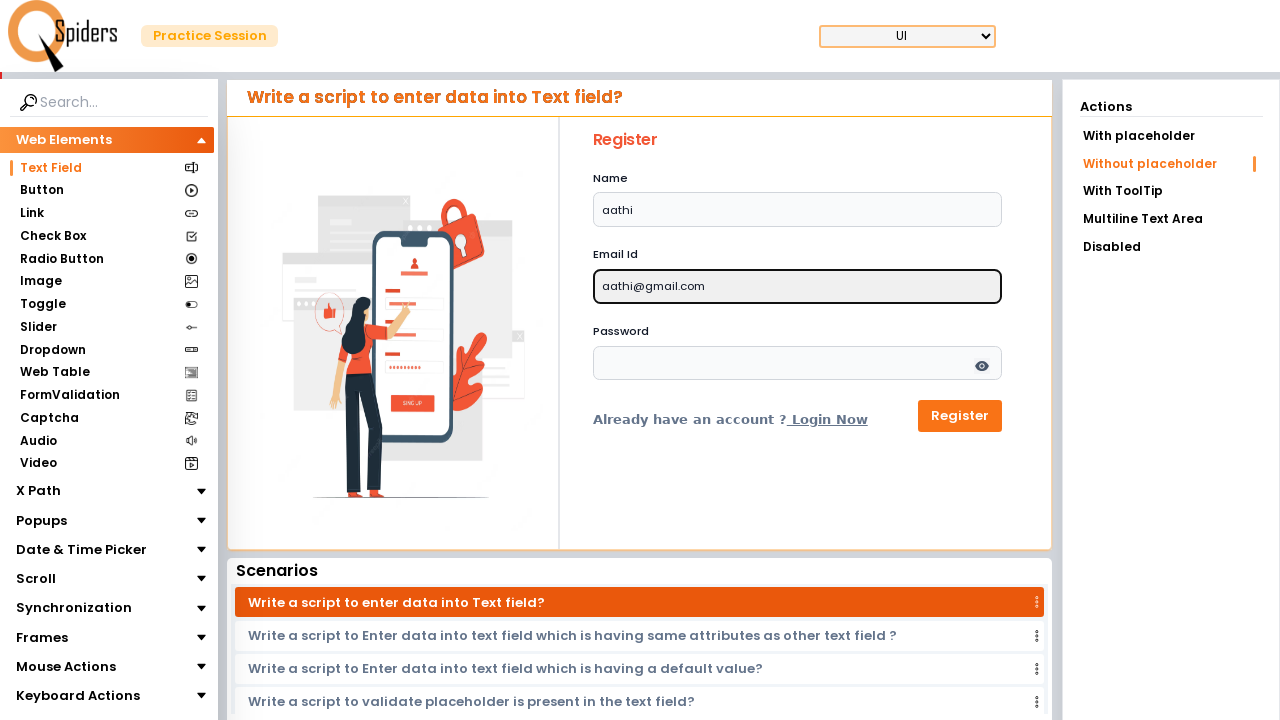

Pressed Tab to move to password field
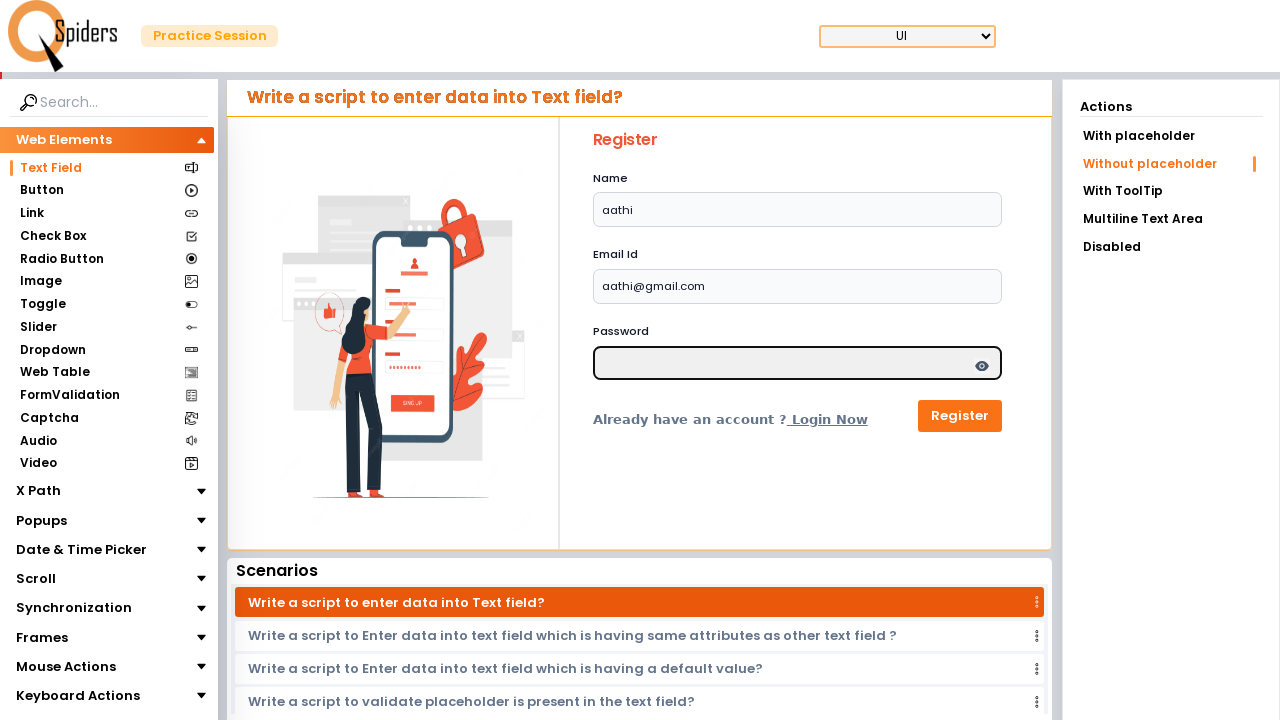

Typed password 'aathi123' into password field
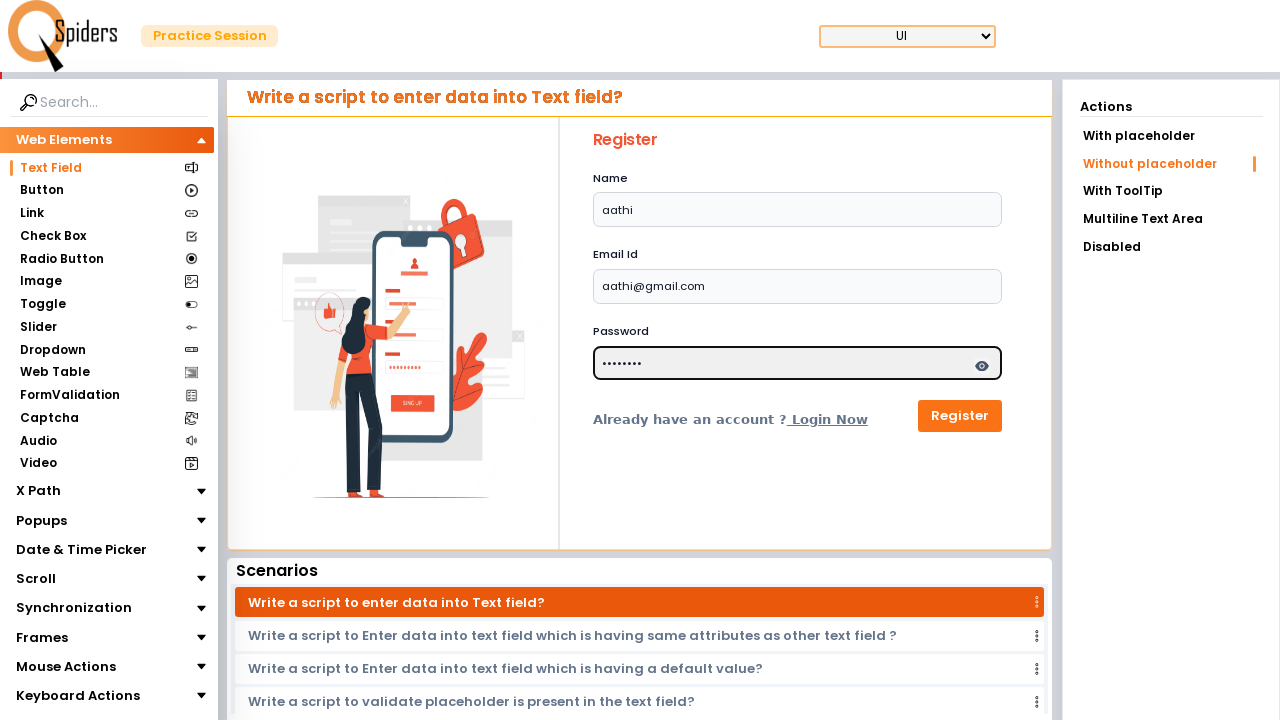

Pressed Enter to submit the form
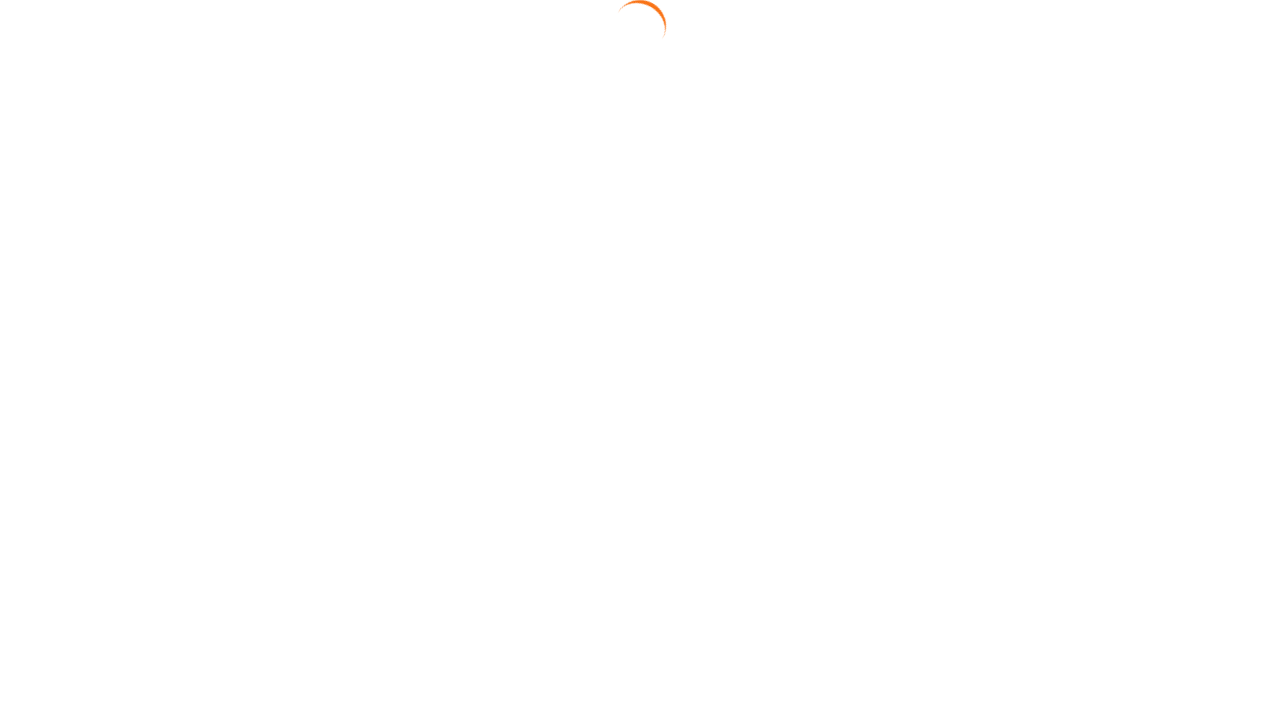

Waited for form submission to complete
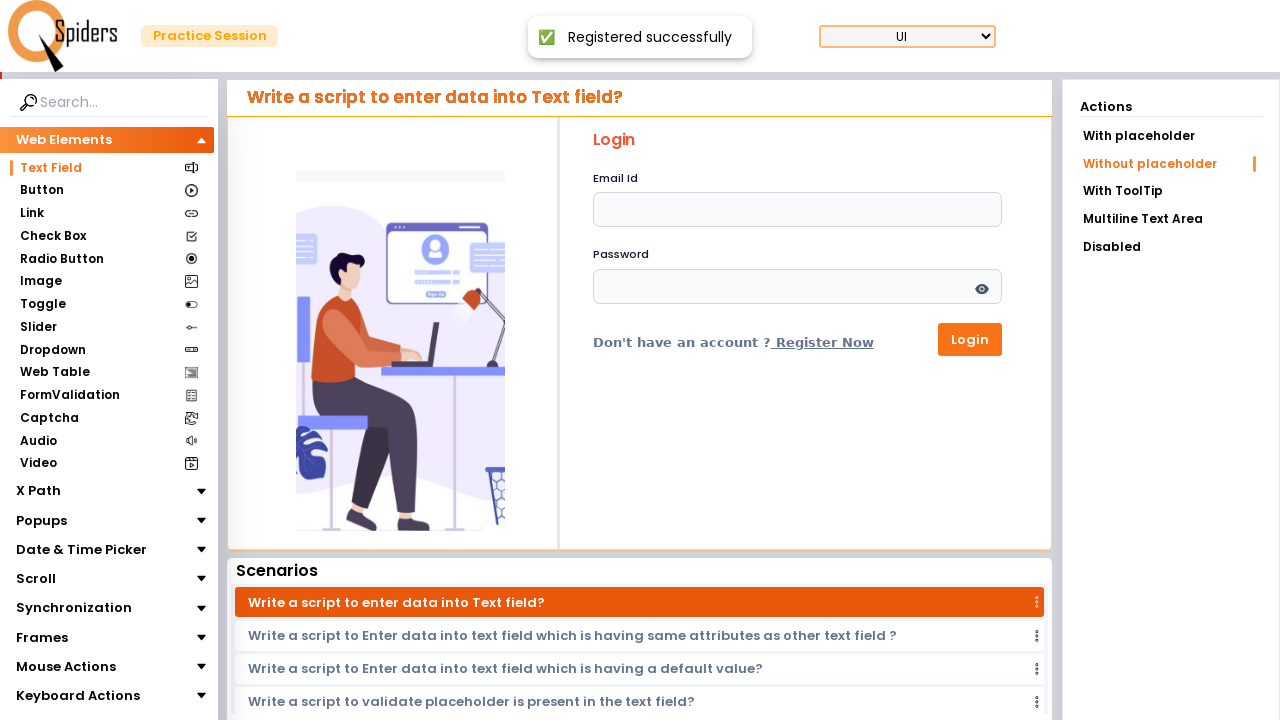

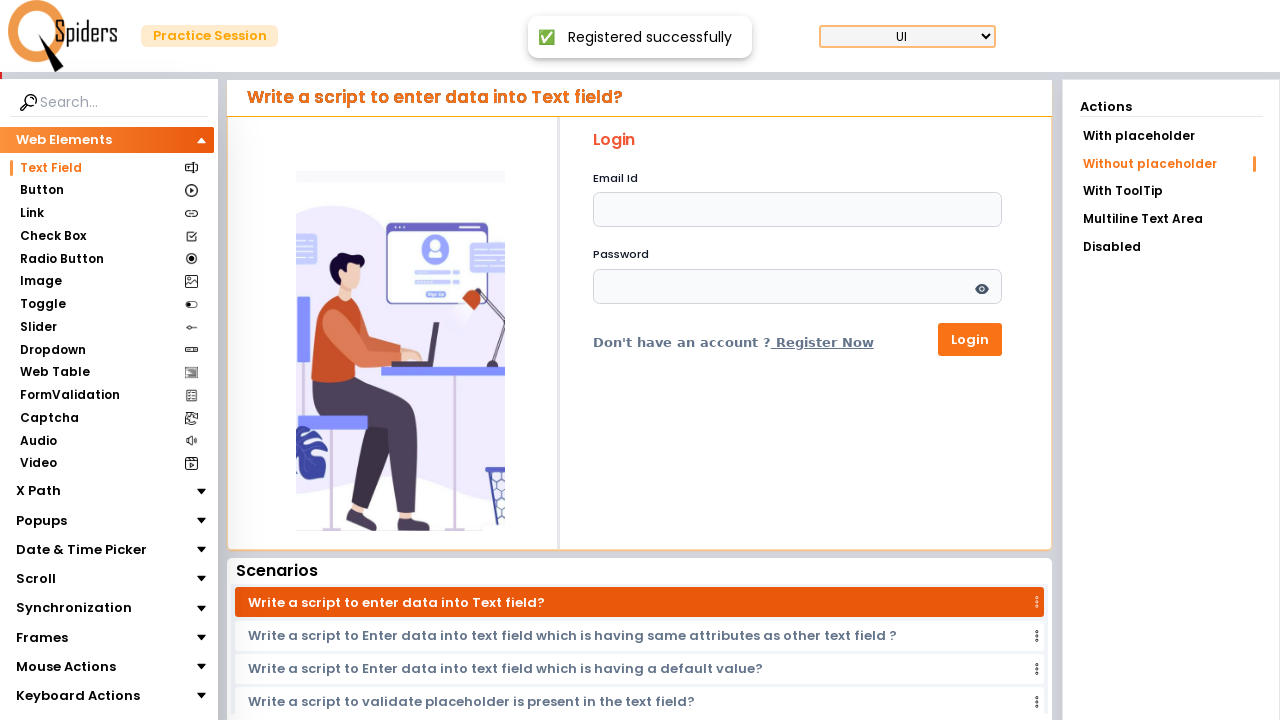